Tests AJAX functionality by clicking a button that triggers an AJAX request and waiting for the dynamically loaded content to appear

Starting URL: http://uitestingplayground.com/ajax

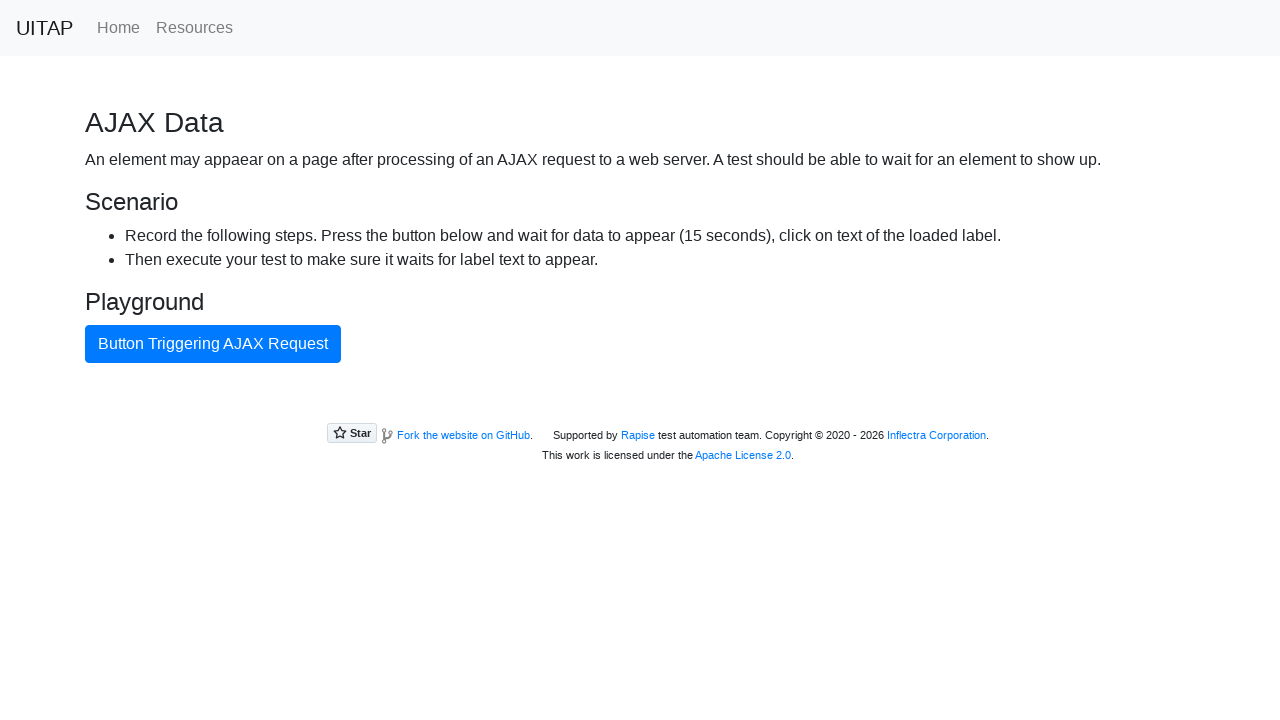

Navigated to AJAX test page
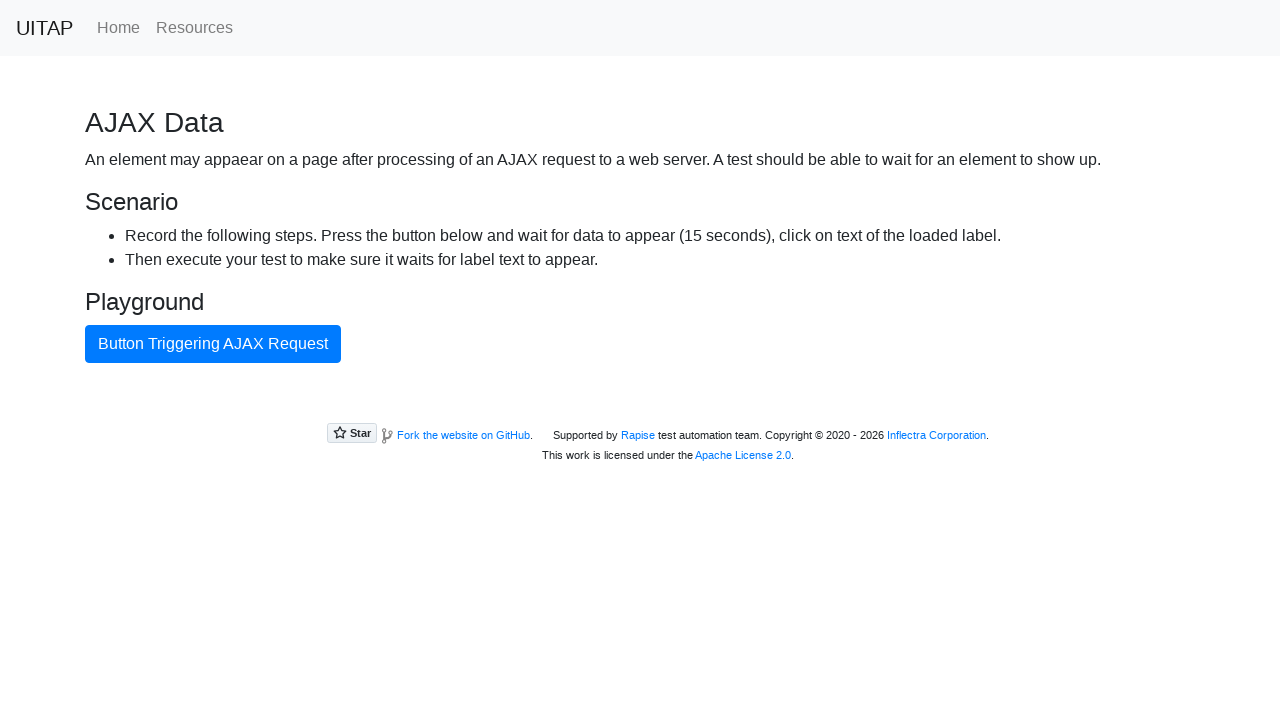

Clicked AJAX button to trigger async content loading at (213, 344) on #ajaxButton
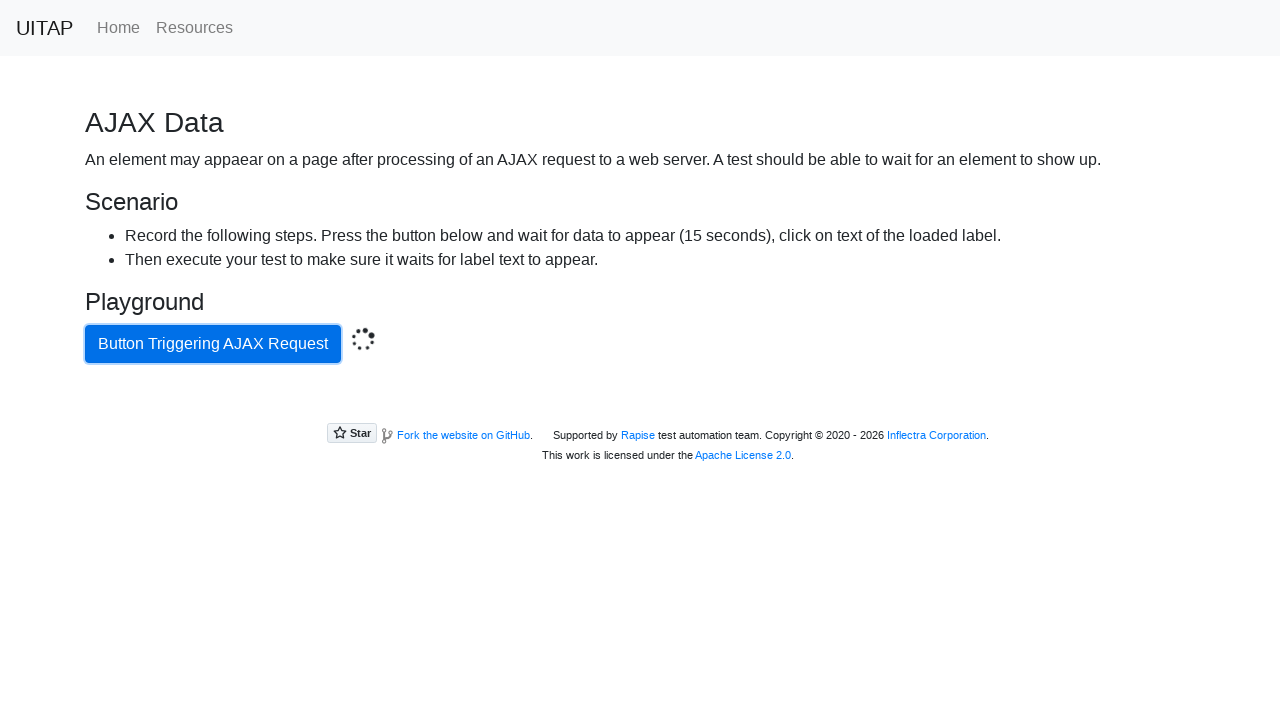

AJAX response loaded and content became visible
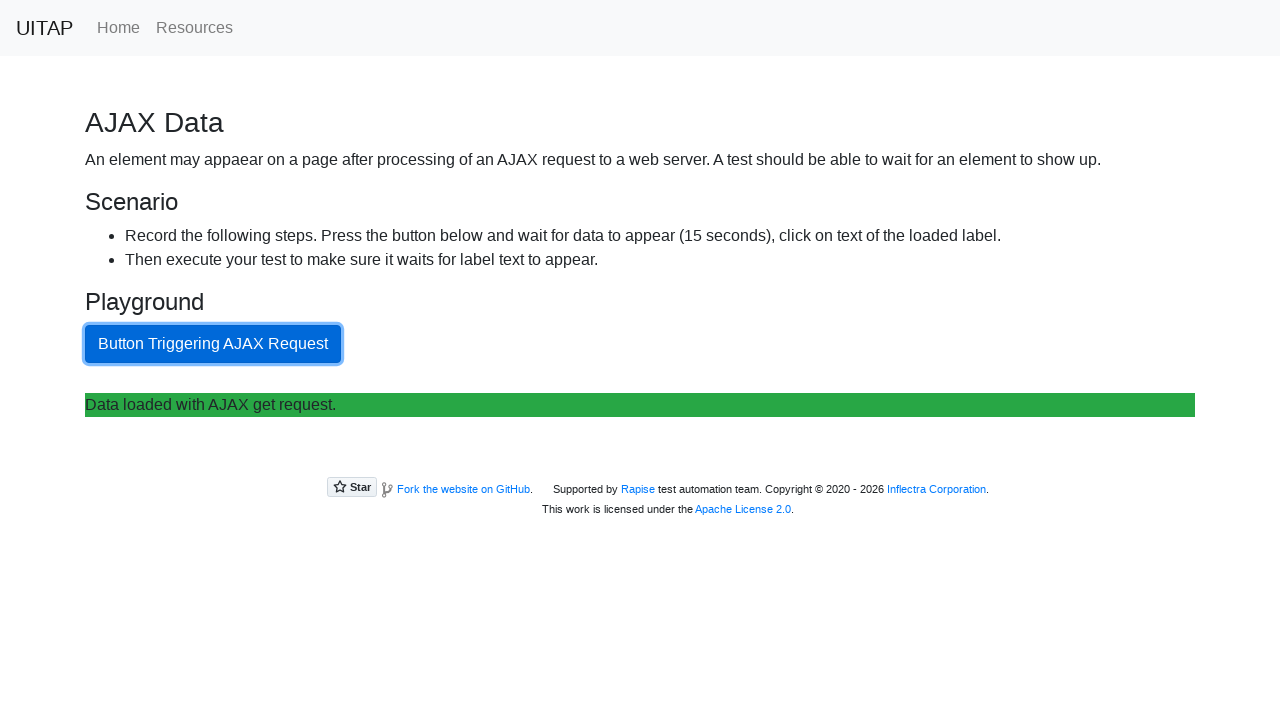

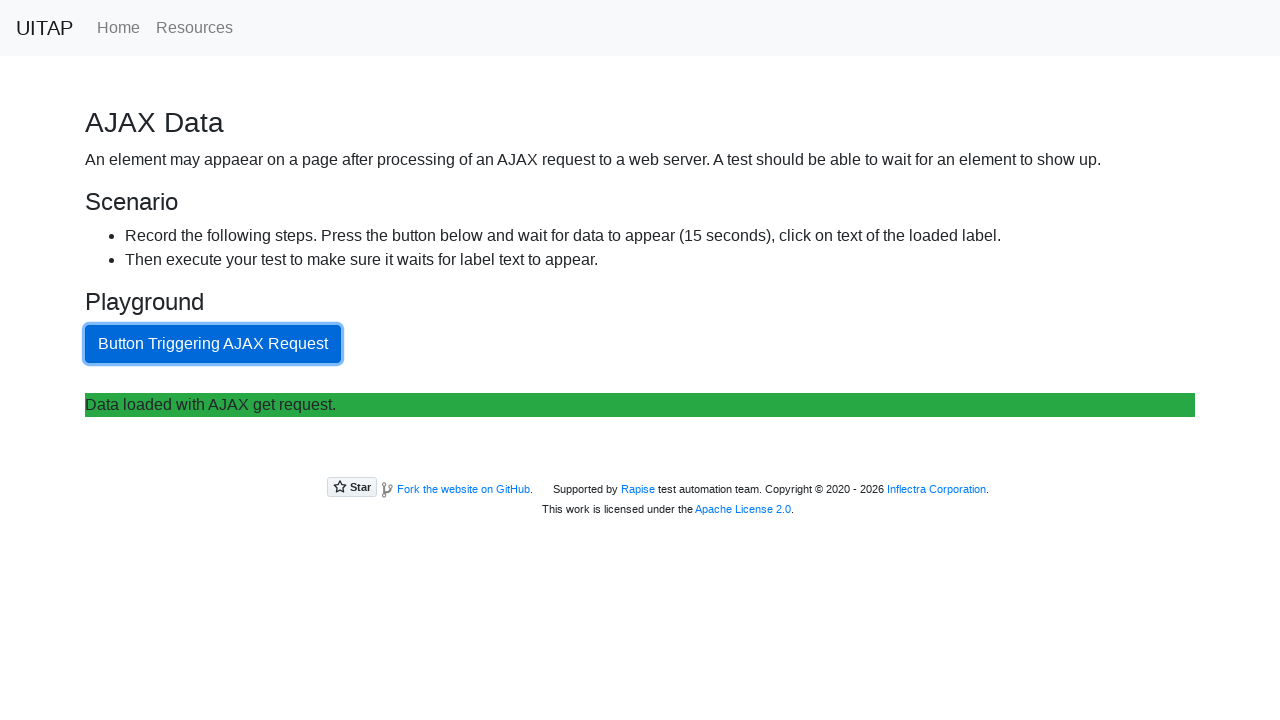